Tests a todo application by marking two items as done, adding a new todo item with custom text, and verifying the item was added to the list.

Starting URL: https://lambdatest.github.io/sample-todo-app/

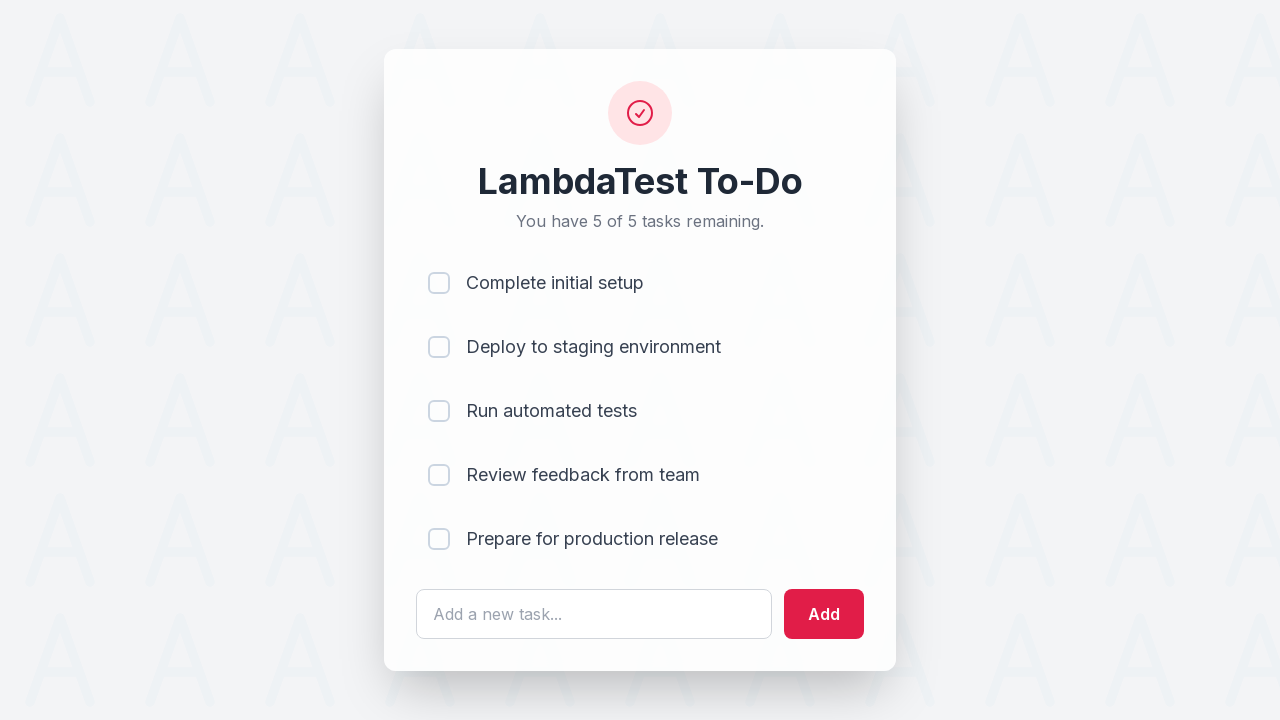

Marked first todo item as done at (439, 283) on input[name='li1']
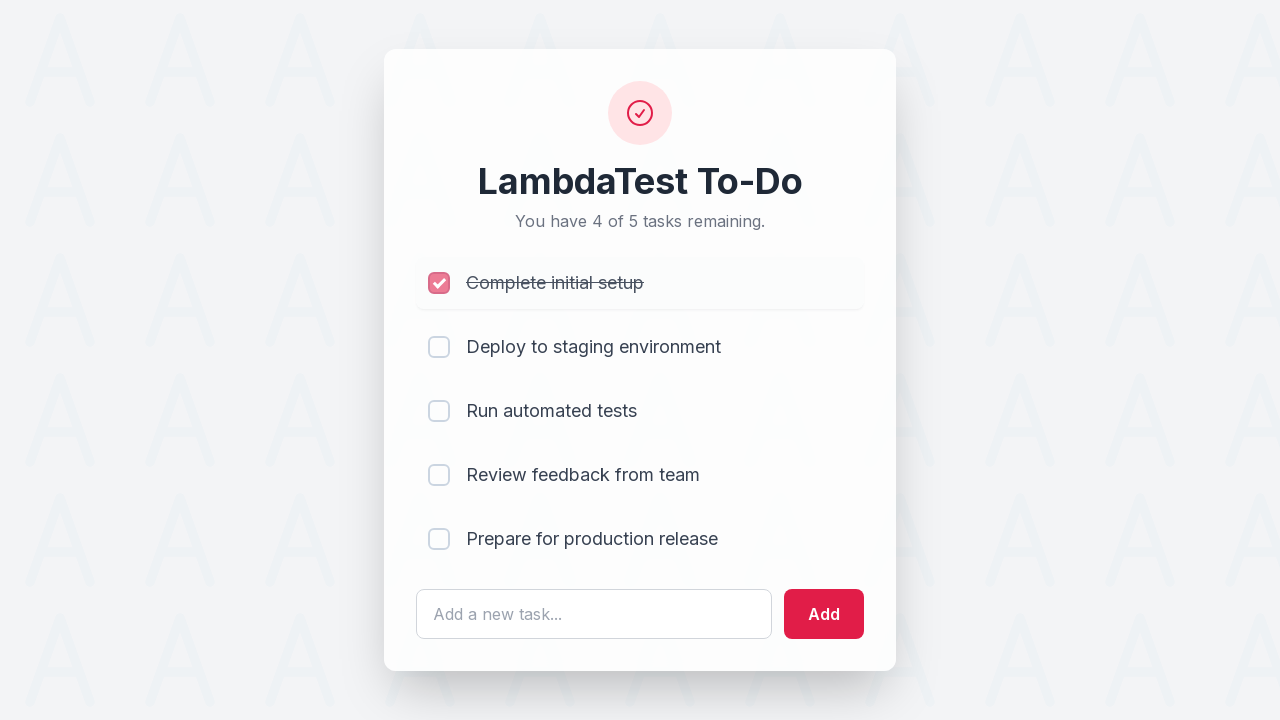

Marked second todo item as done at (439, 347) on input[name='li2']
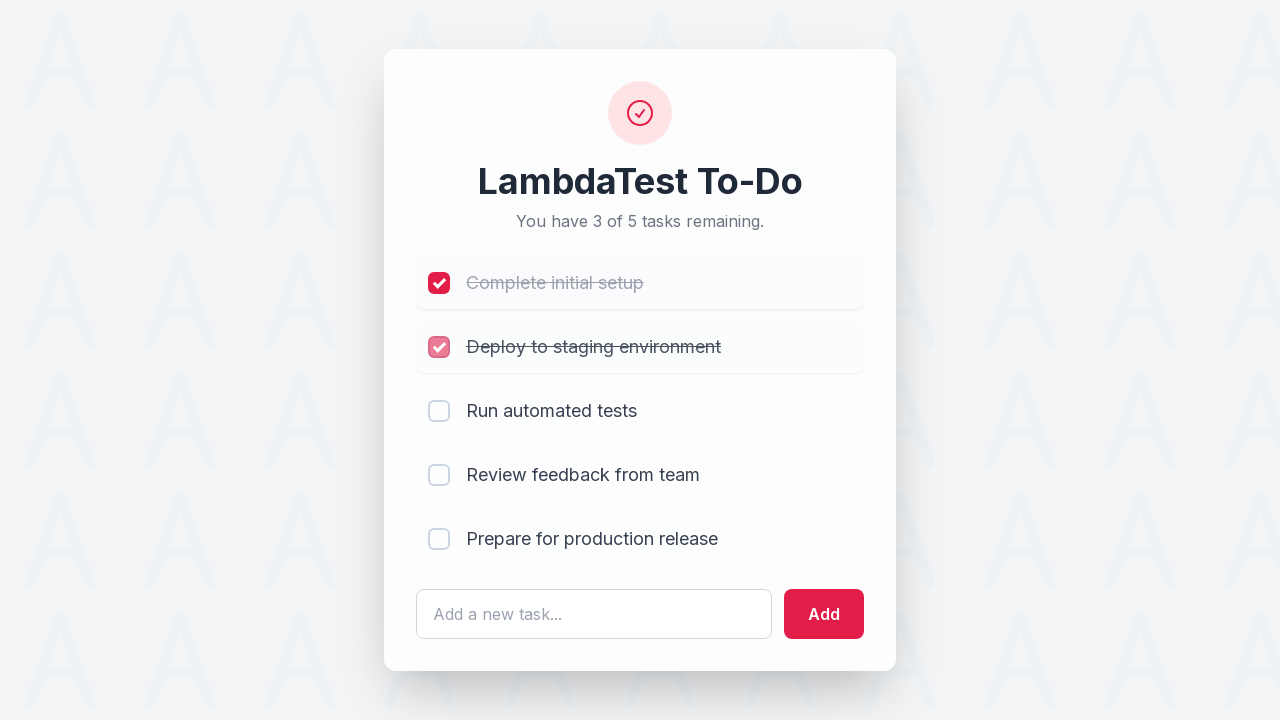

Filled todo input field with 'Yey, Let's add it to list' on #sampletodotext
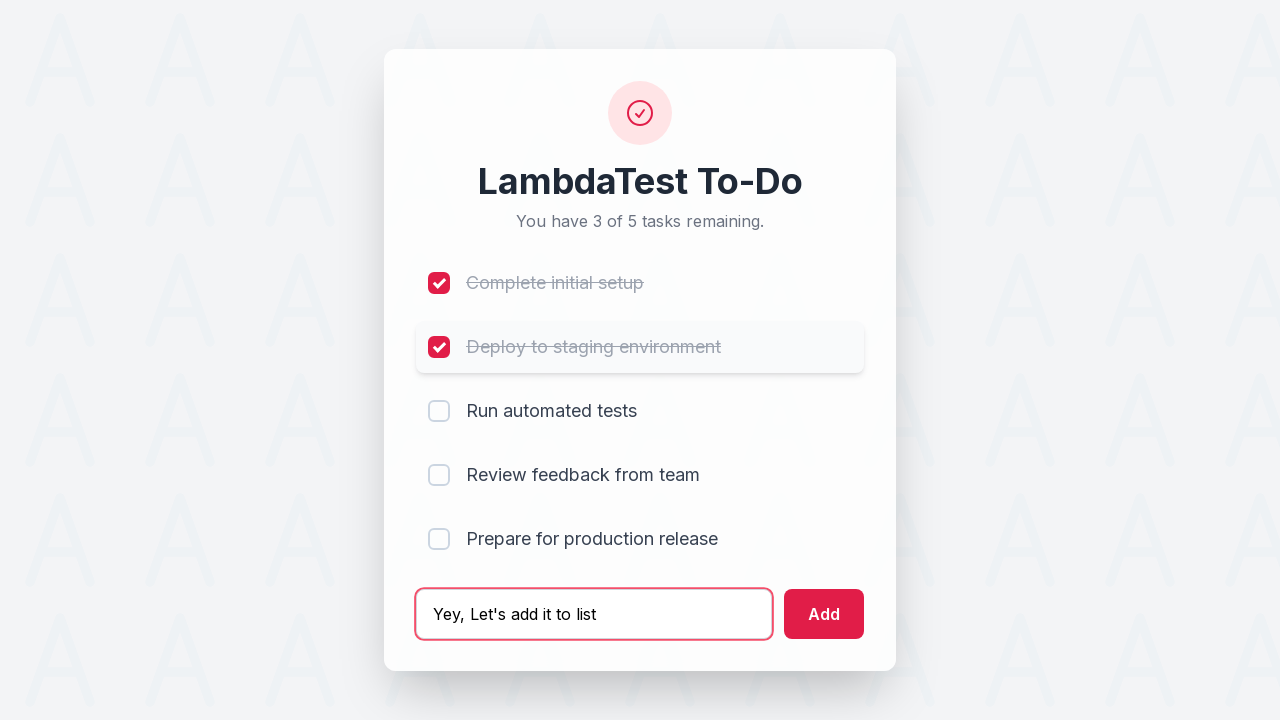

Clicked add button to create new todo item at (824, 614) on #addbutton
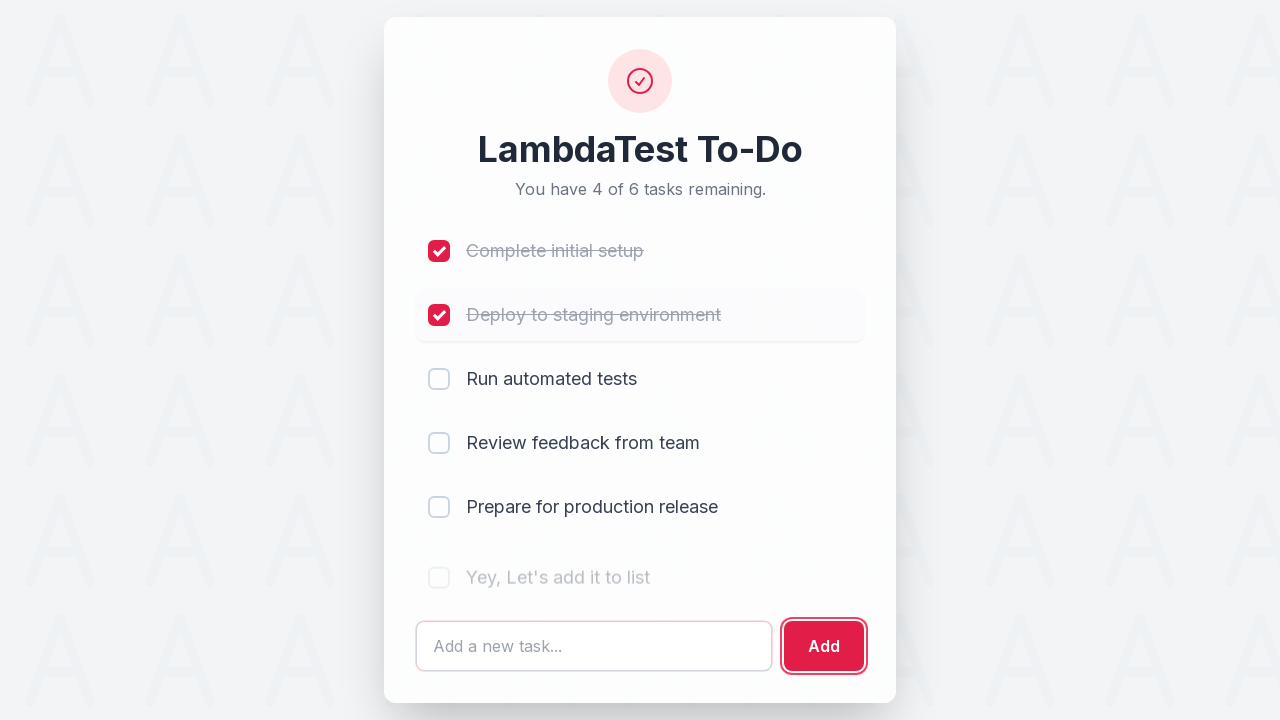

Verified new todo item was added to the list
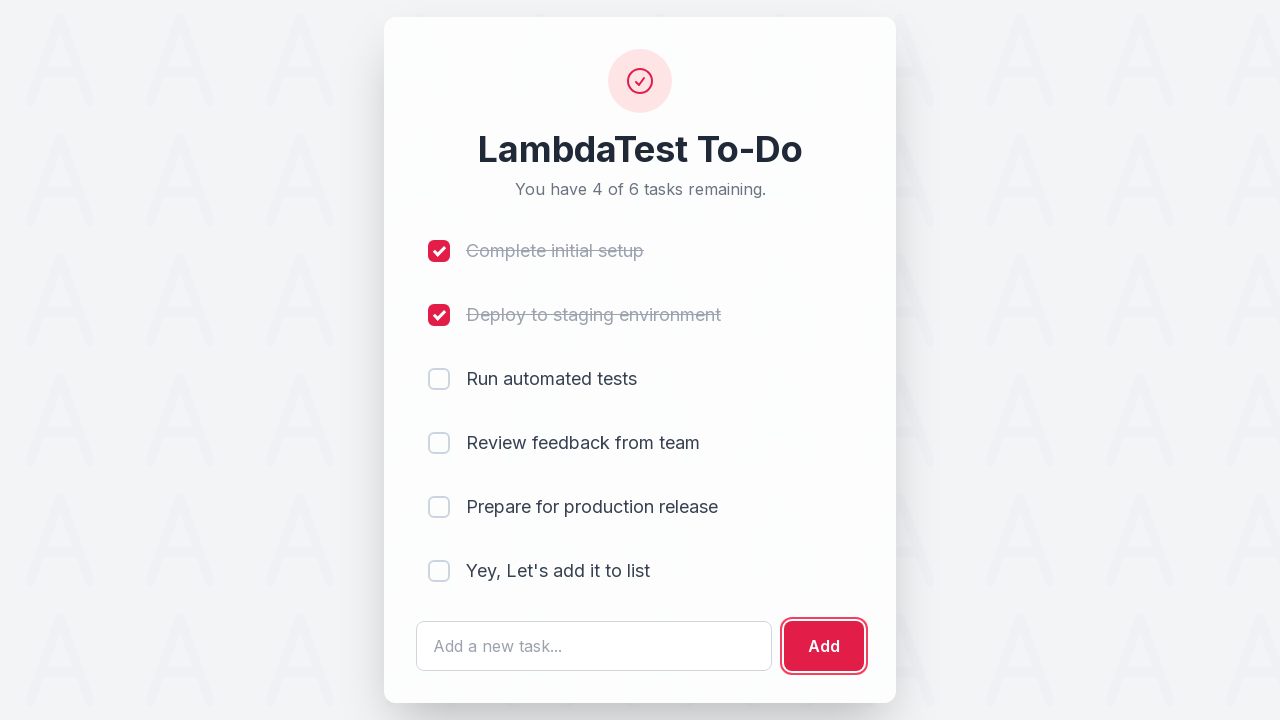

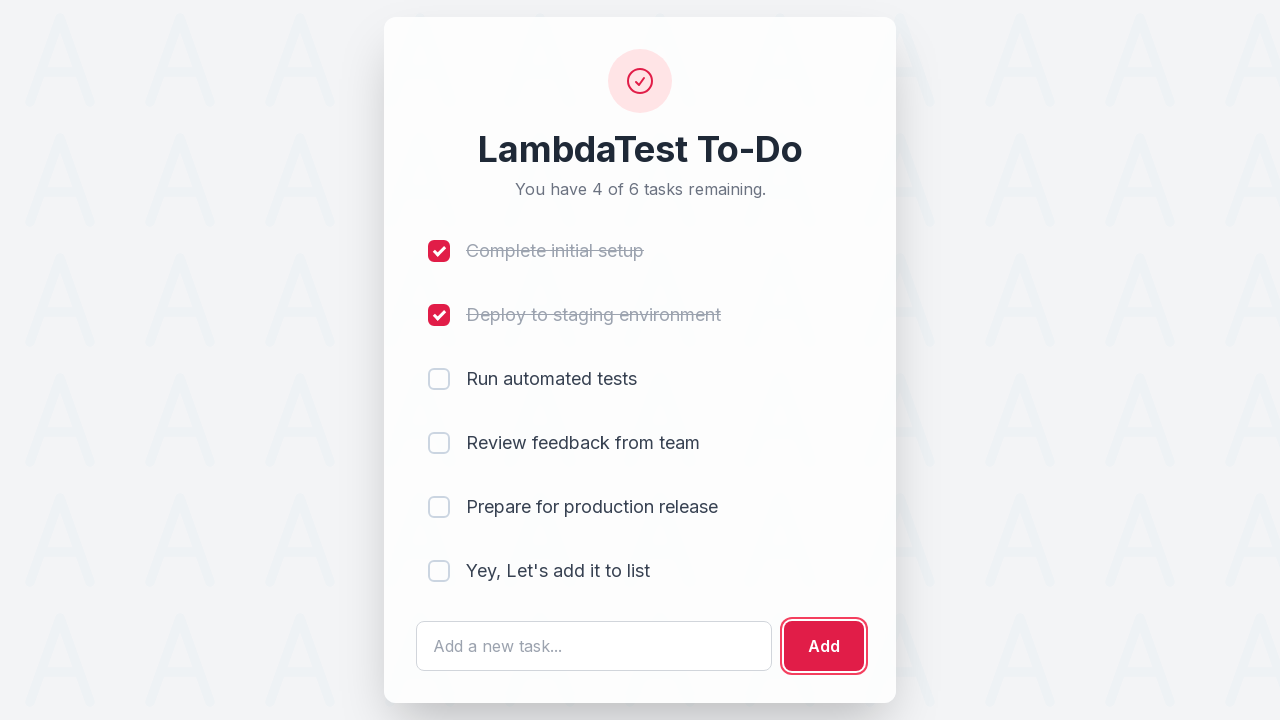